Navigates to W3Schools HTML tables page and interacts with a table by counting rows and columns, then iterating through the first column data

Starting URL: https://www.w3schools.com/html/html_tables.asp

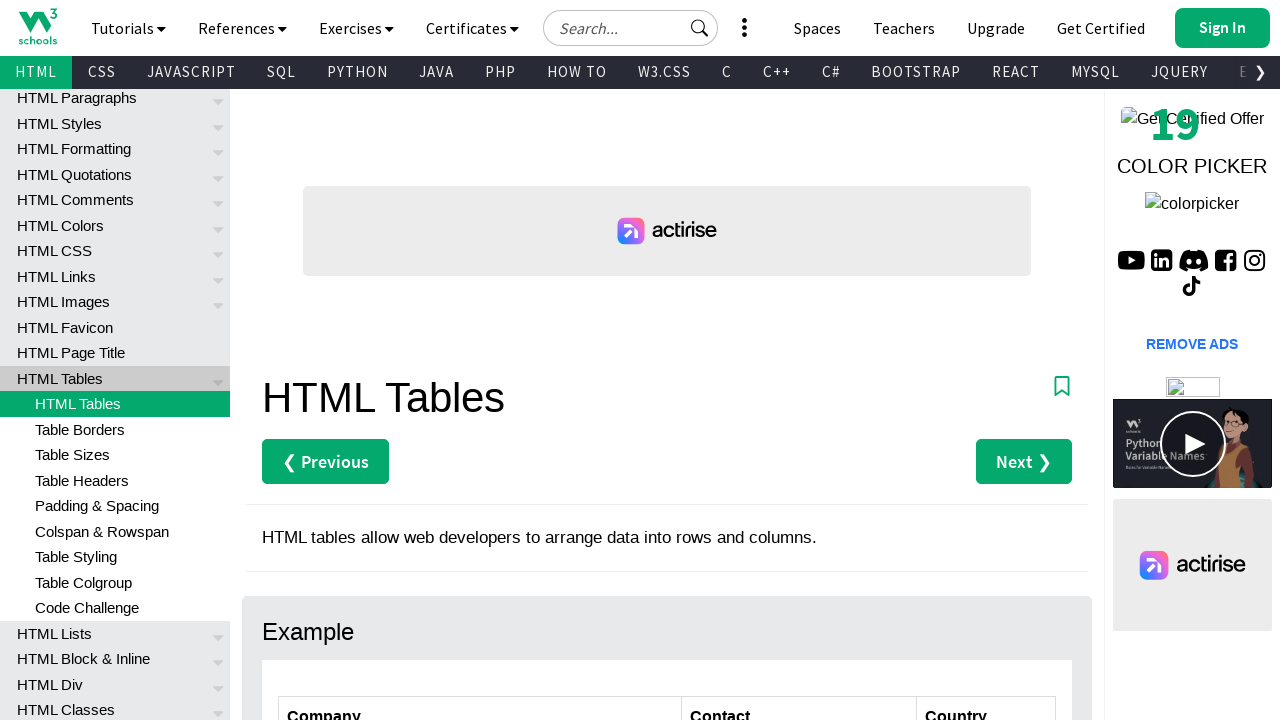

Navigated to W3Schools HTML tables page
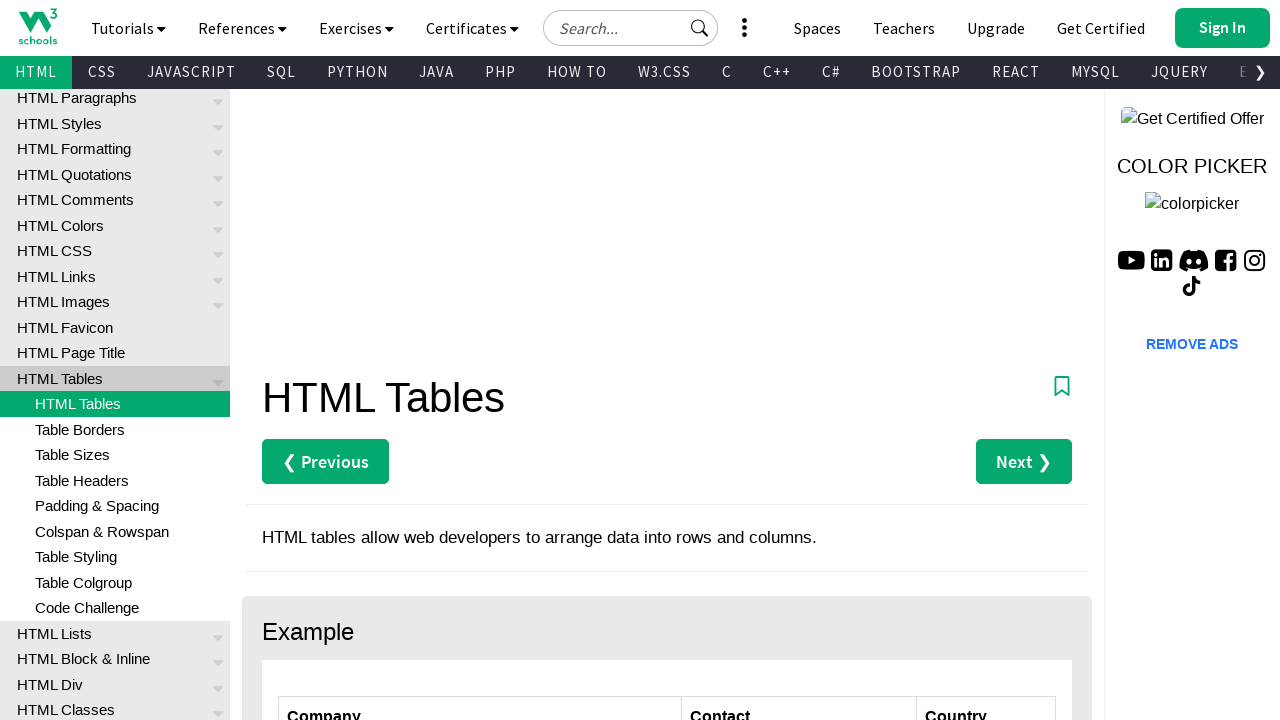

Located all table rows in customers table
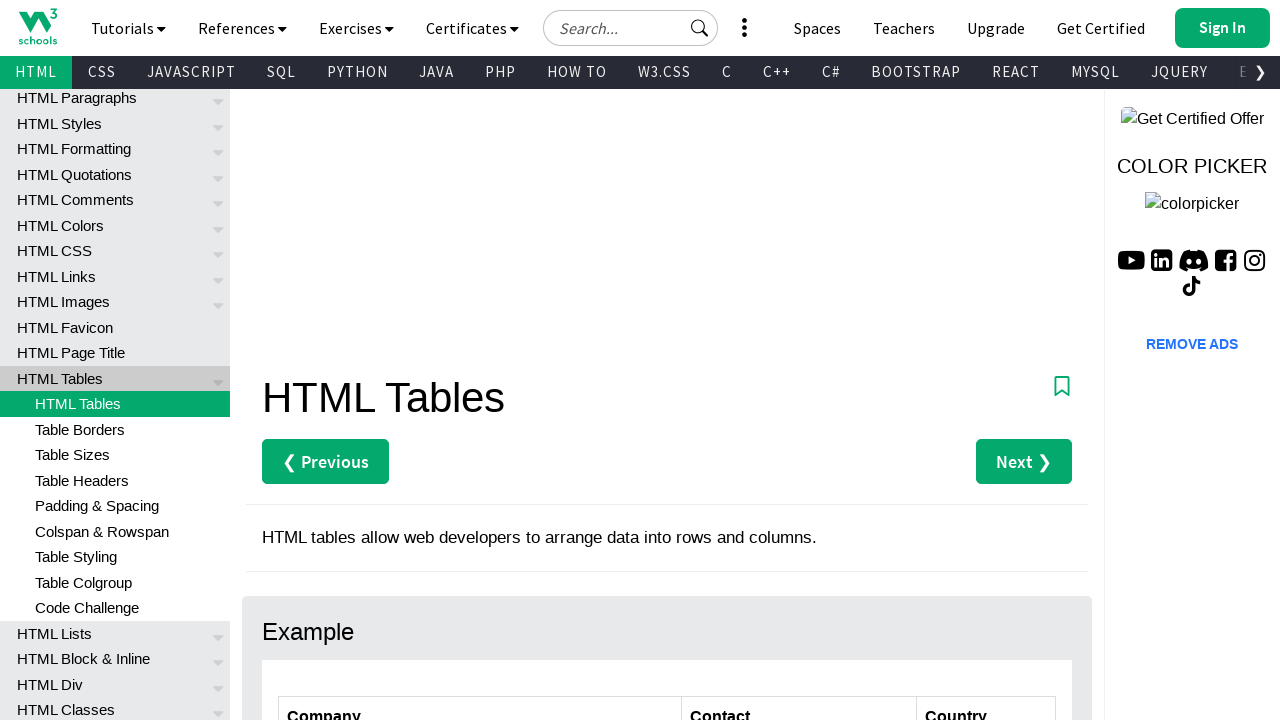

Counted rows in customers table: 7 rows
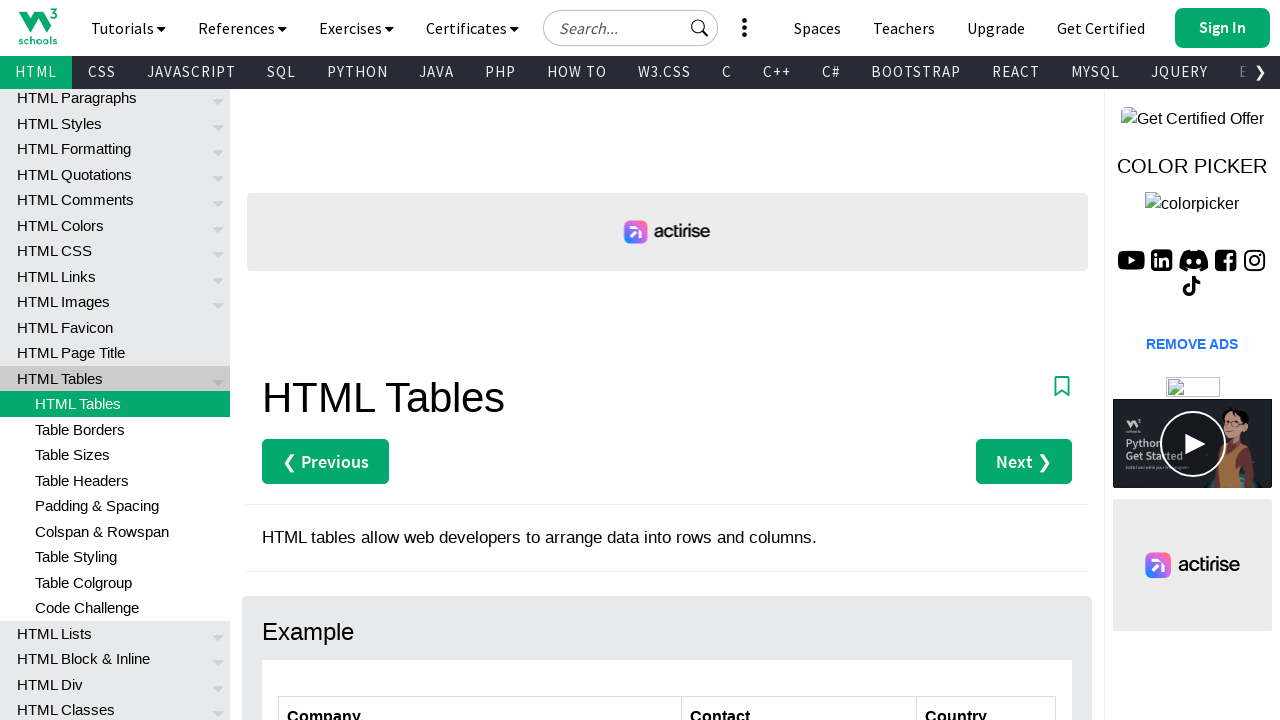

Located all table header columns in customers table
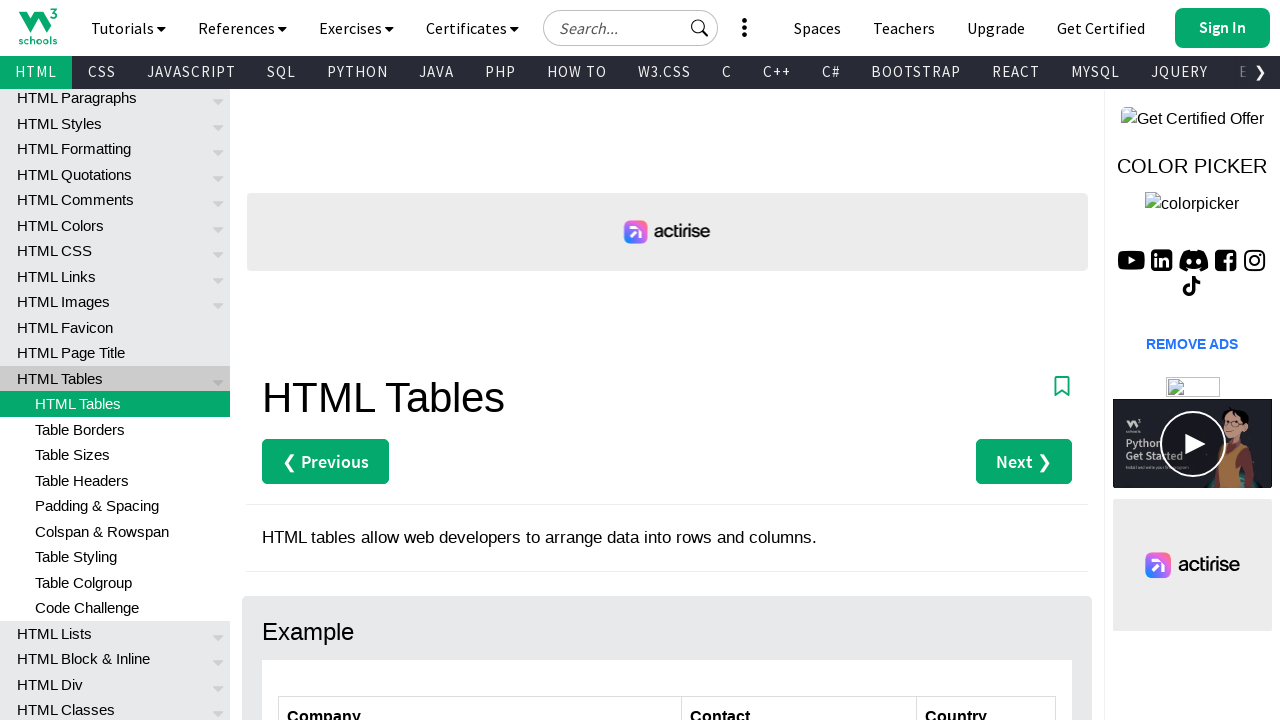

Counted columns in customers table: 3 columns
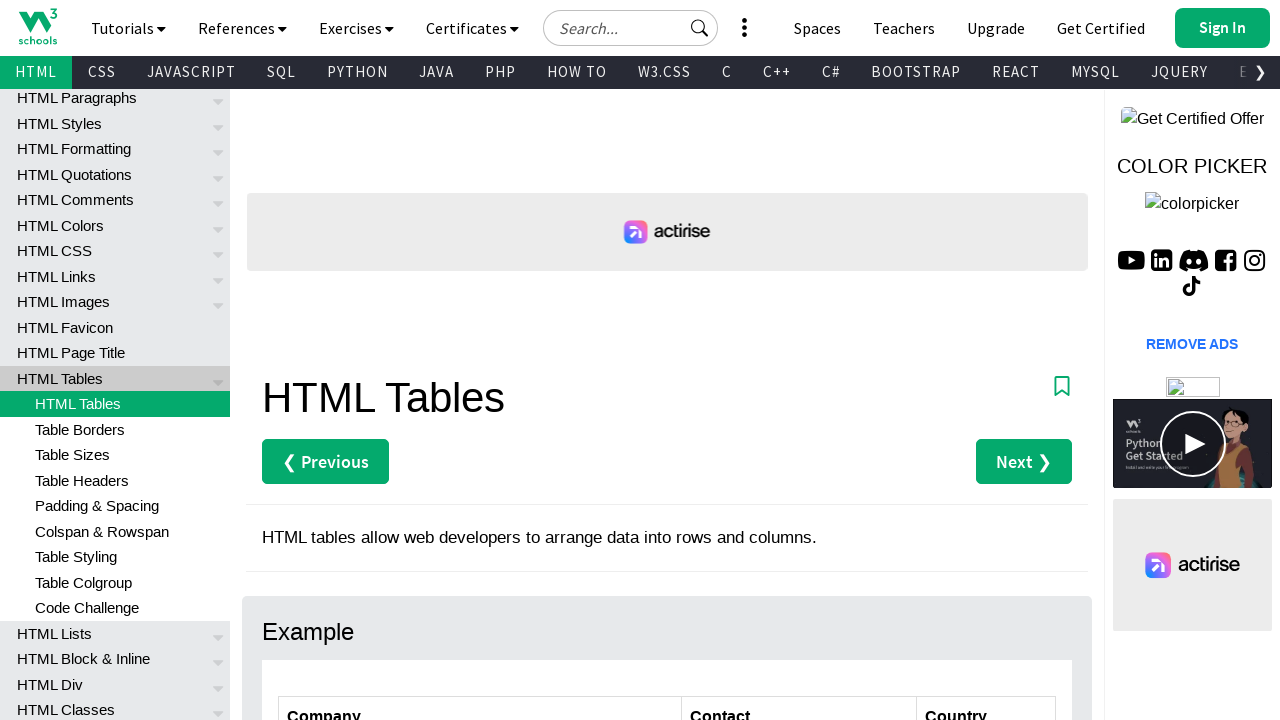

Retrieved first column data from row 2: Alfreds Futterkiste
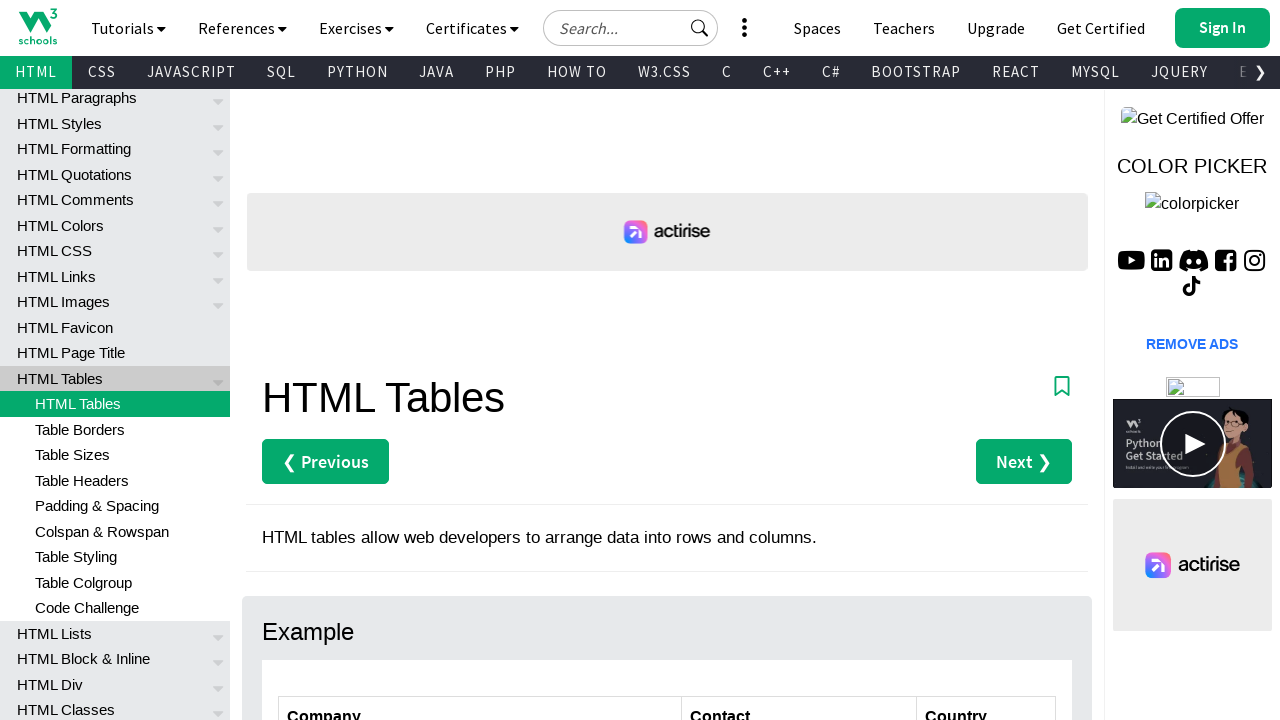

Retrieved first column data from row 3: Centro comercial Moctezuma
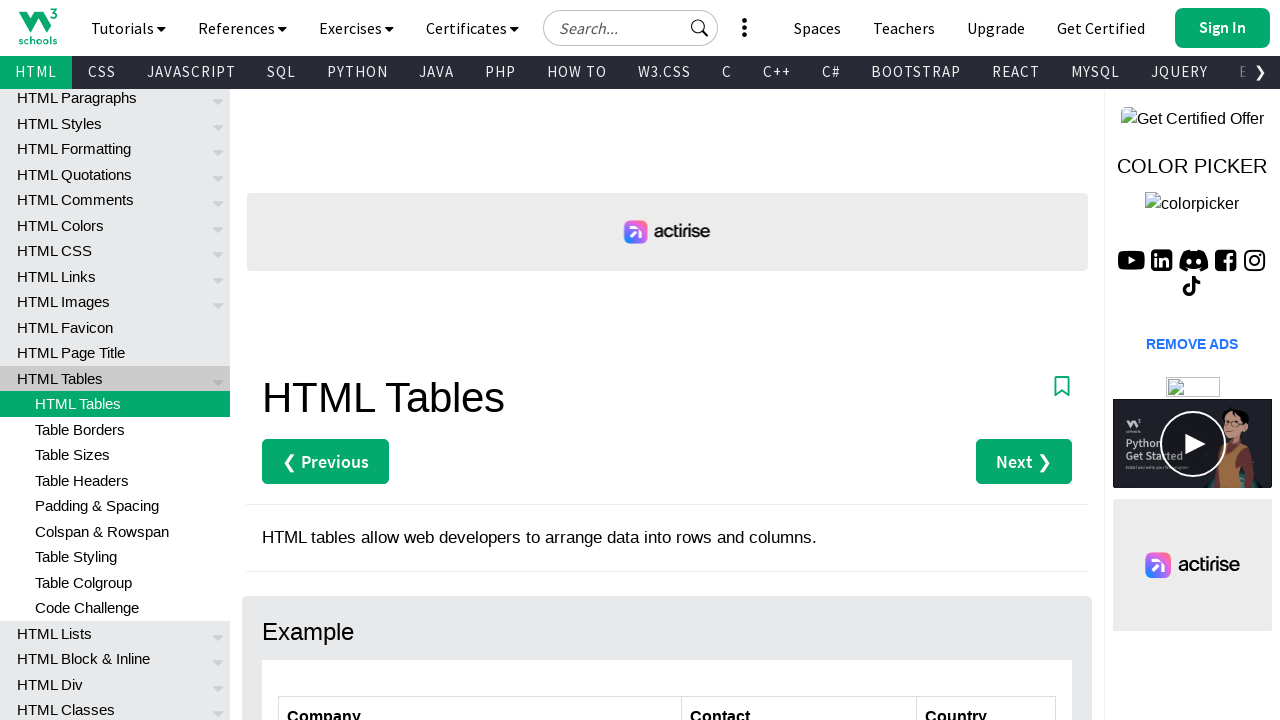

Retrieved first column data from row 4: Ernst Handel
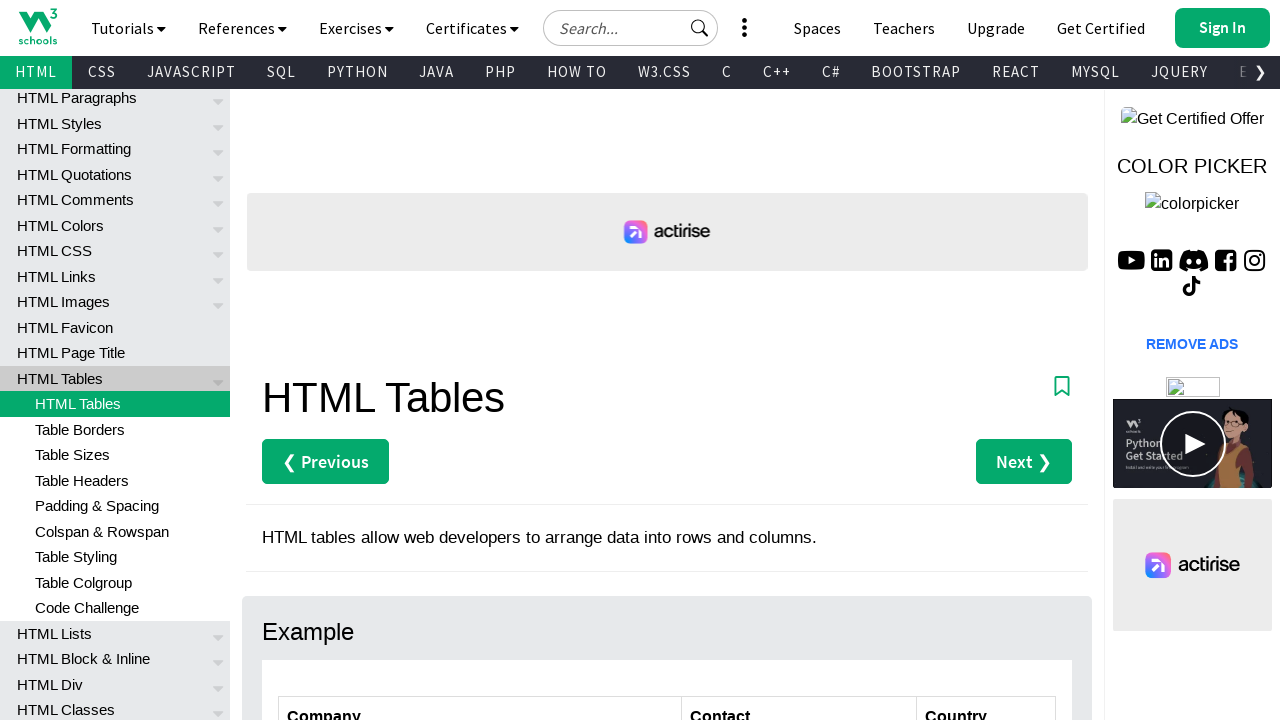

Retrieved first column data from row 5: Island Trading
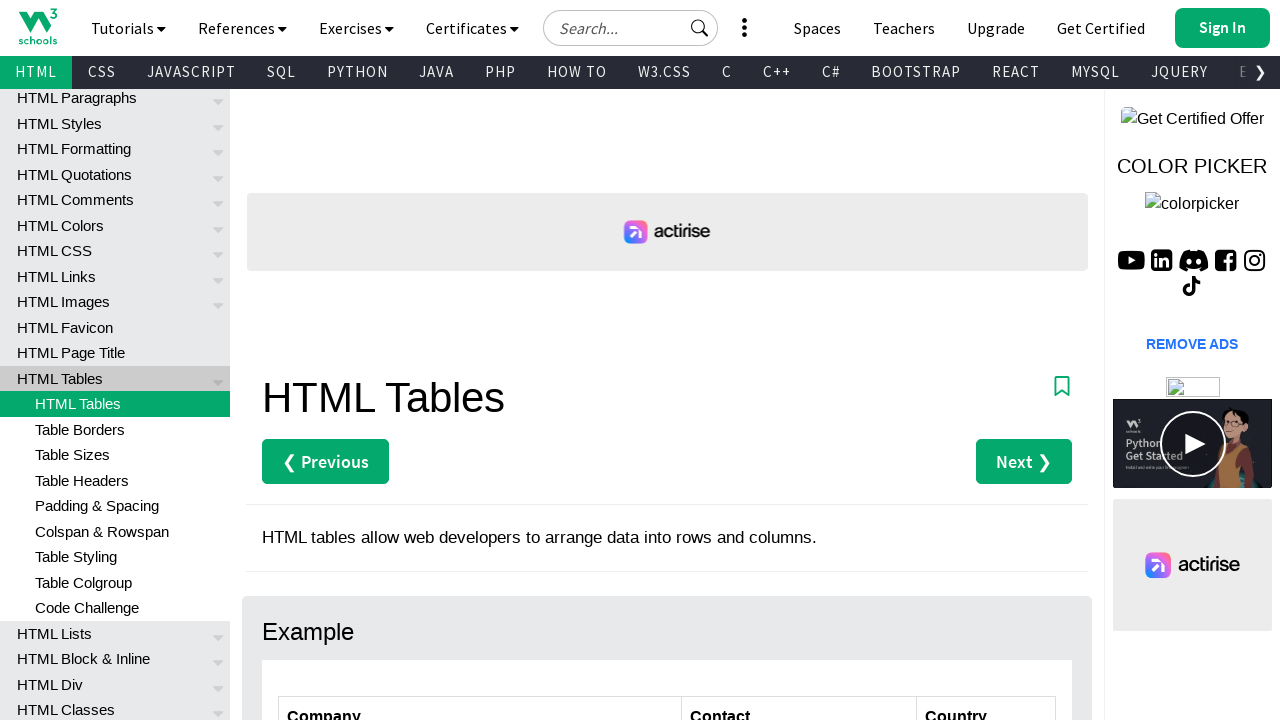

Retrieved first column data from row 6: Laughing Bacchus Winecellars
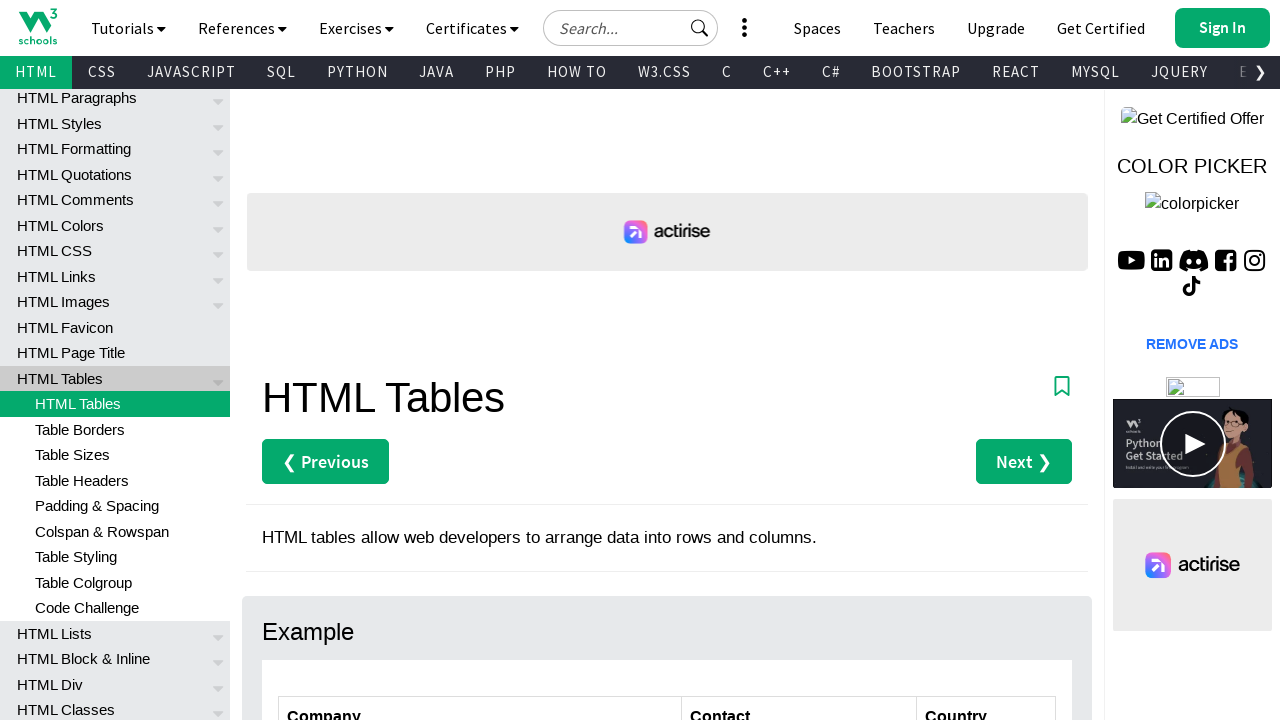

Retrieved first column data from row 7: Magazzini Alimentari Riuniti
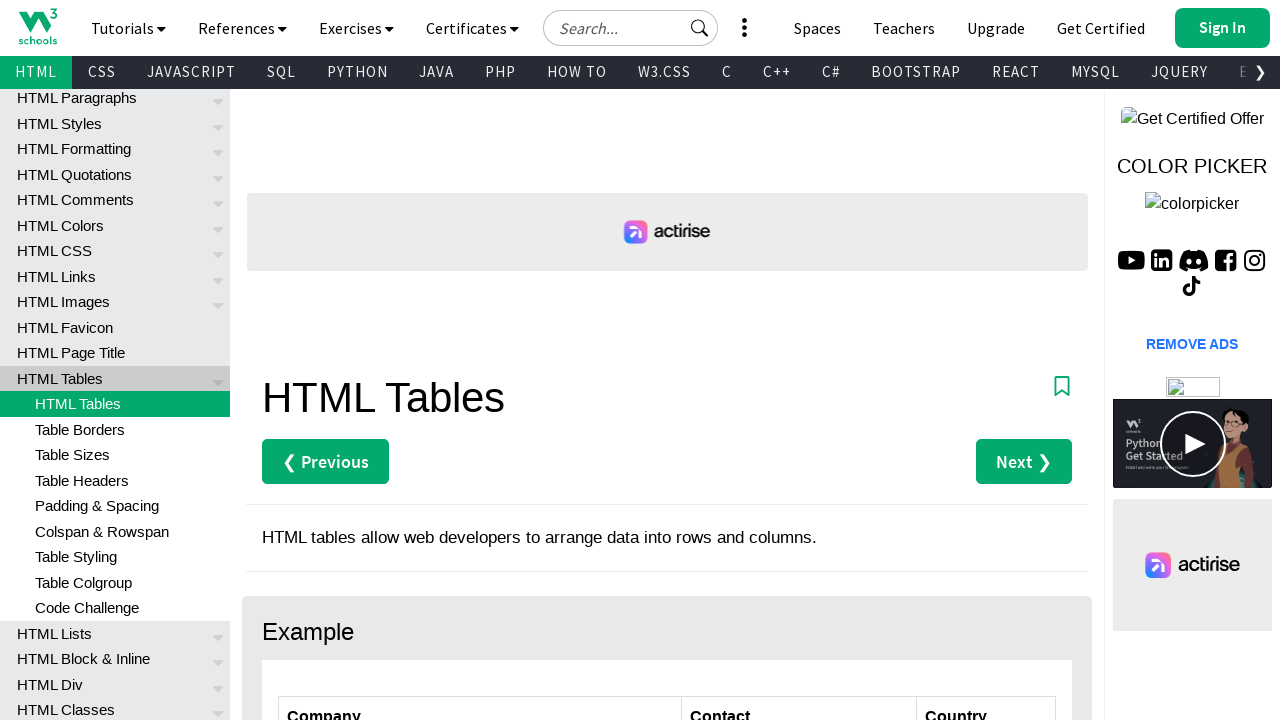

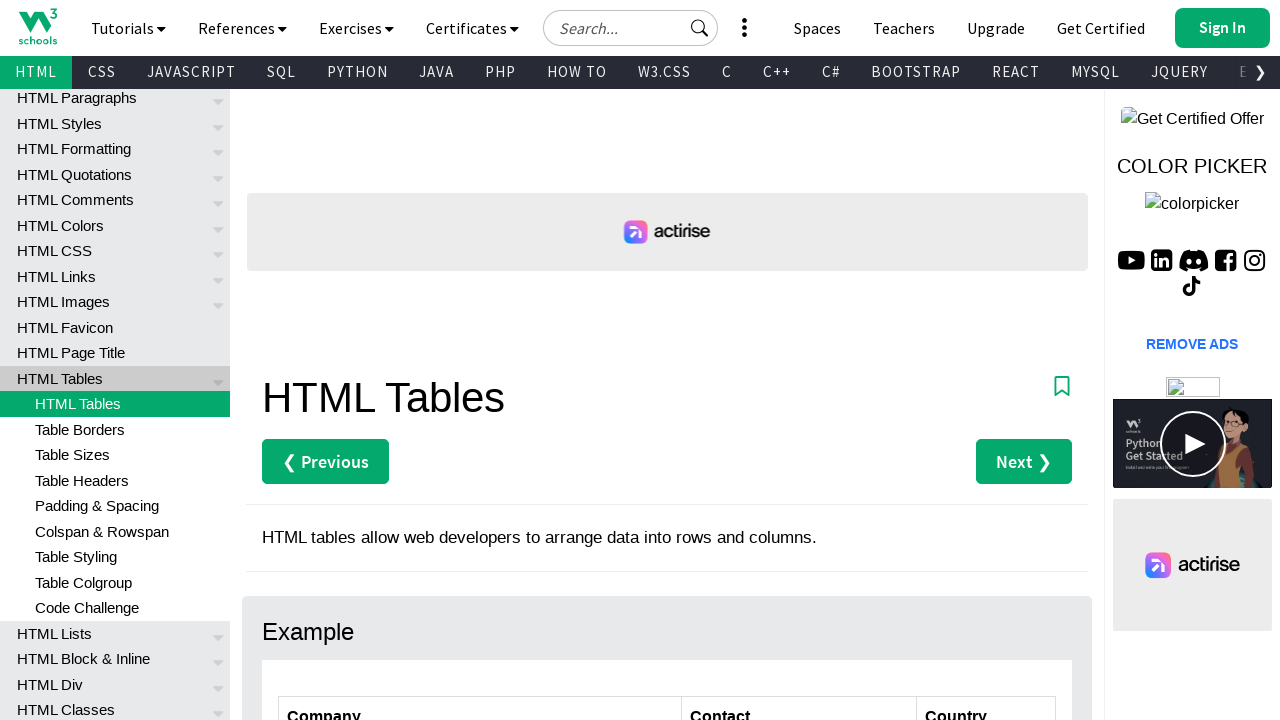